Tests autocomplete/suggestive dropdown functionality by typing a search value and selecting the matching suggestion from the dropdown list

Starting URL: https://rahulshettyacademy.com/dropdownsPractise/

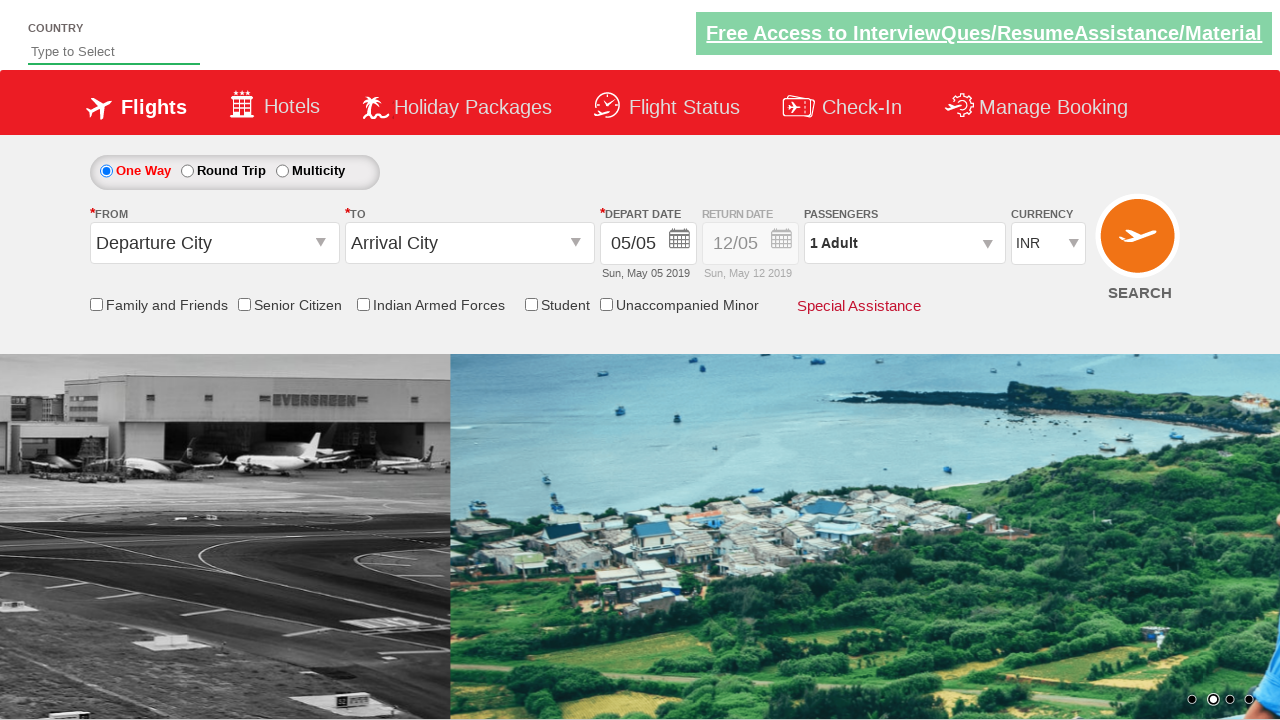

Typed 'India' in the autocomplete search field on #autosuggest
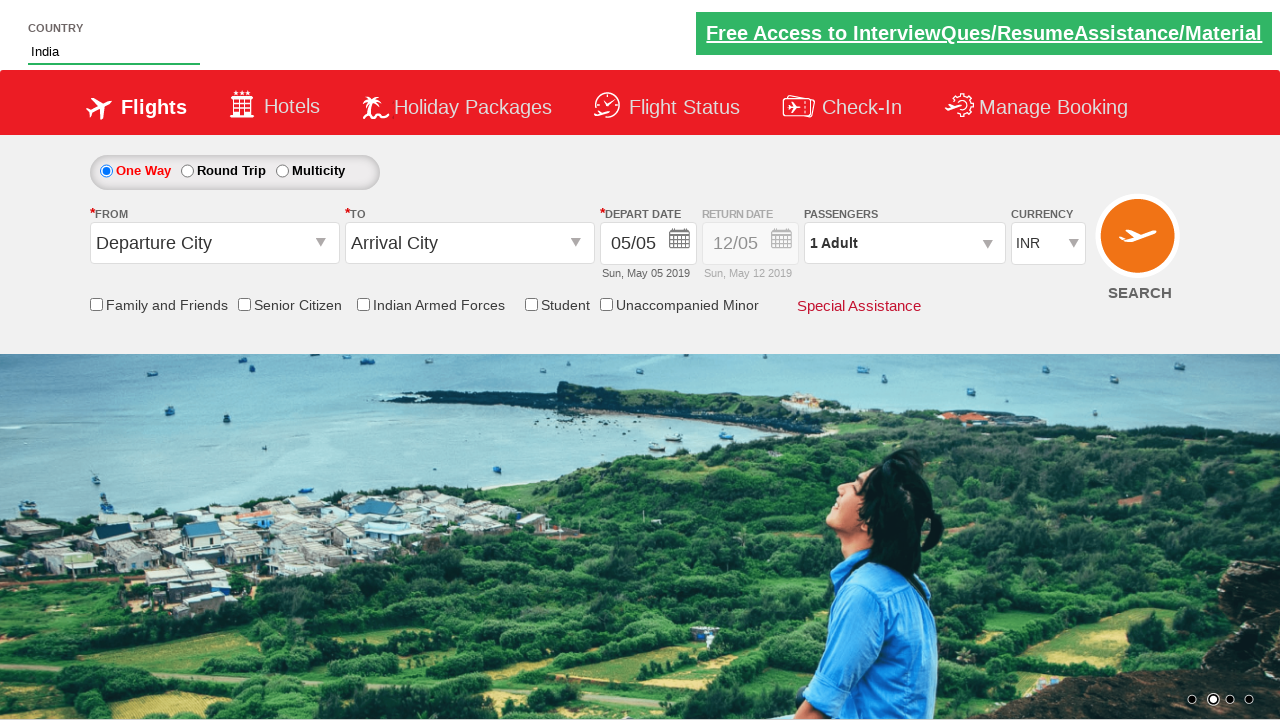

Suggestive dropdown appeared with matching suggestions
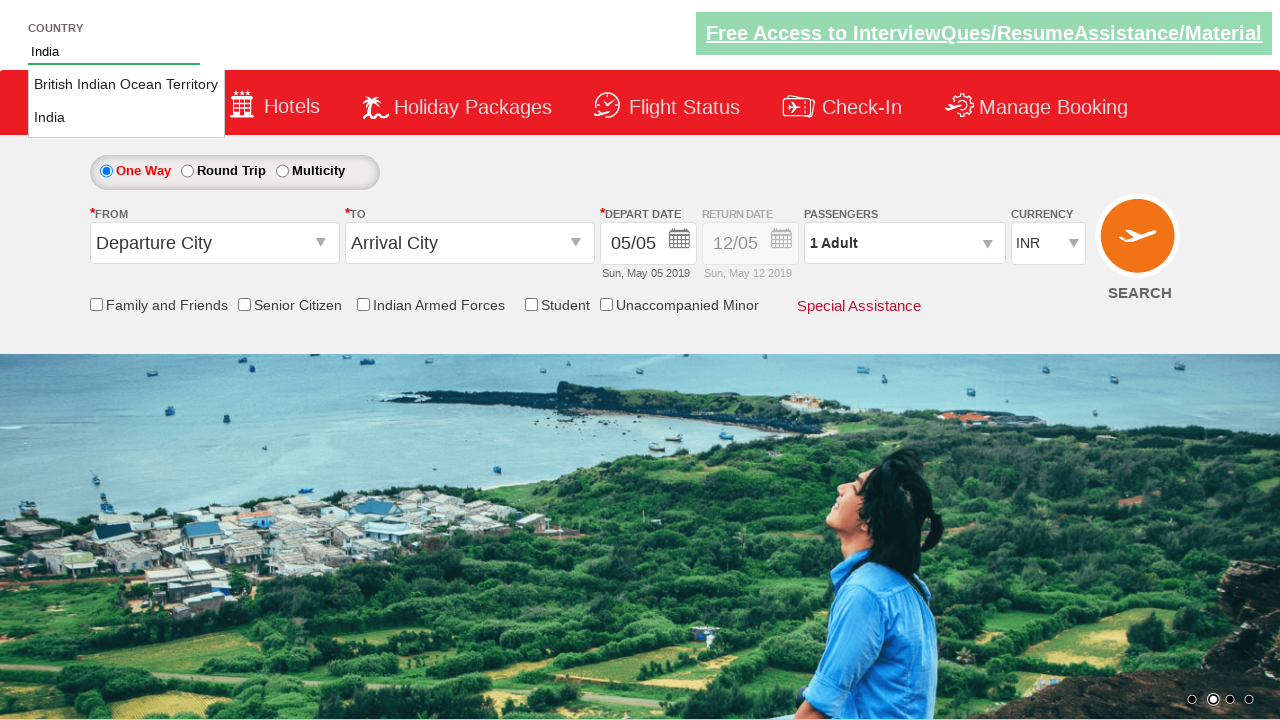

Selected 'India' from the dropdown suggestions at (126, 118) on a:text-is('India')
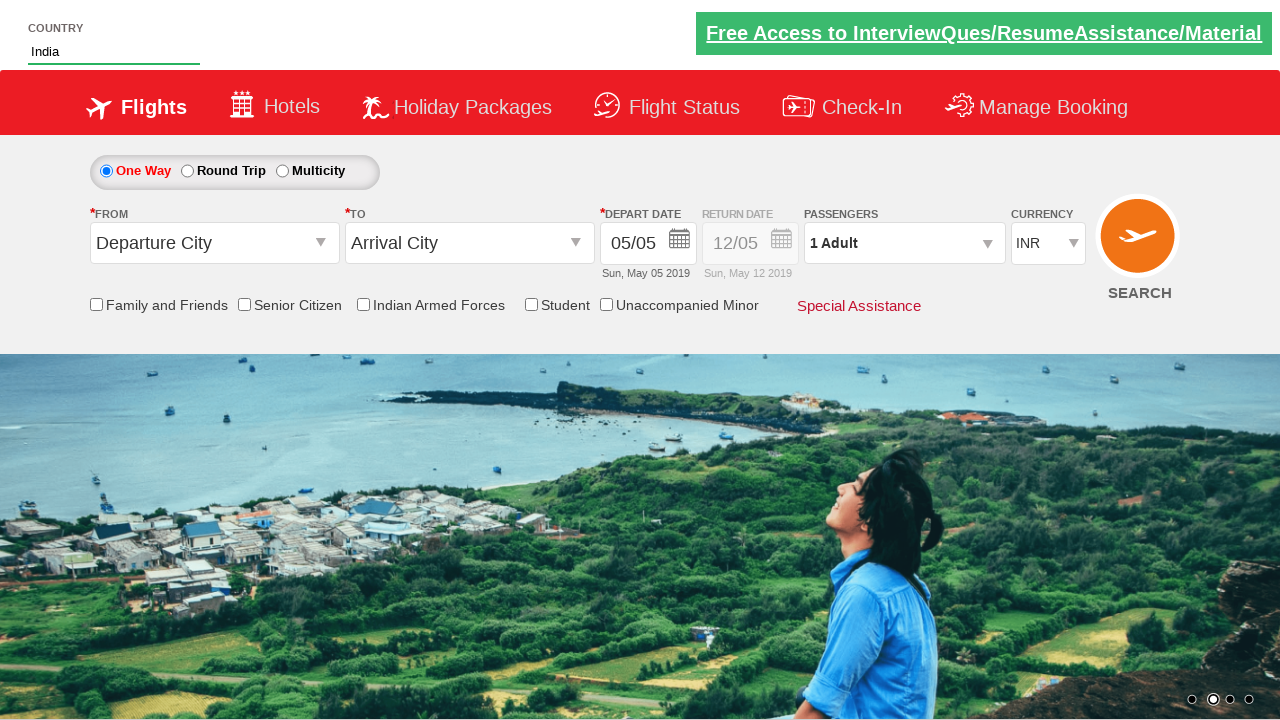

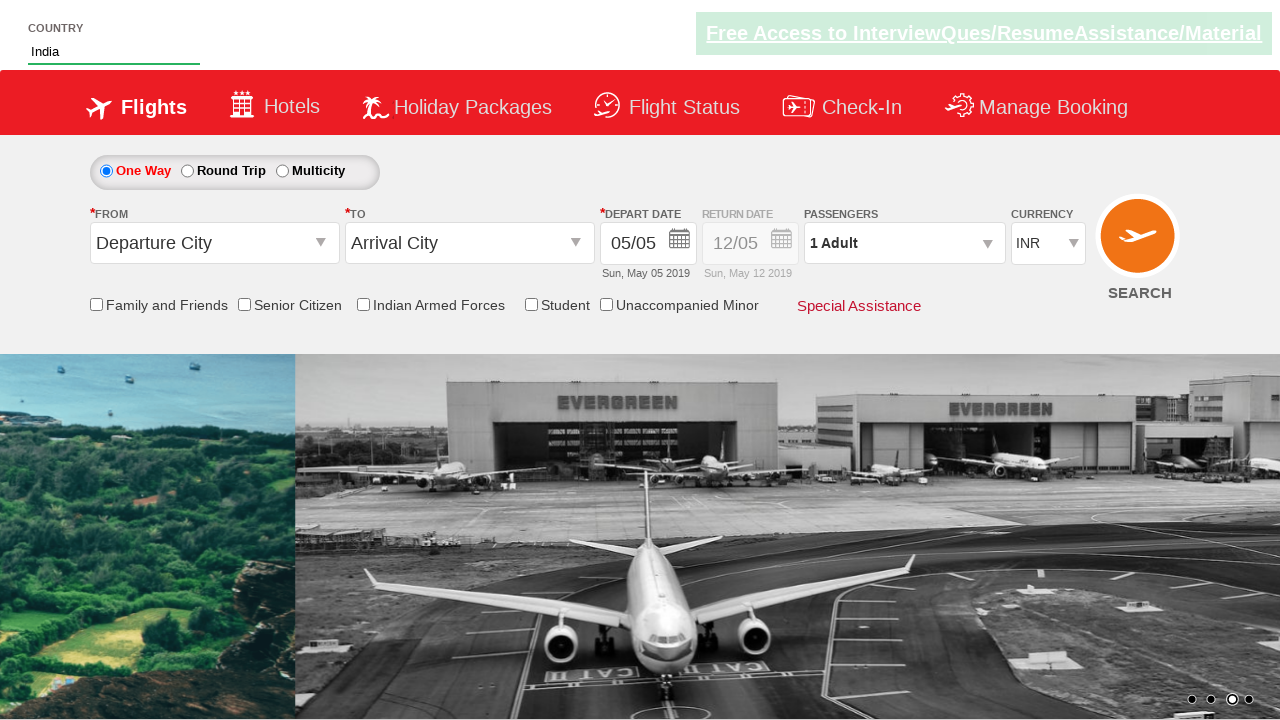